Tests window handling functionality by clicking a link that opens a new window, switching to the new window to read content, and then switching back to the original window.

Starting URL: https://the-internet.herokuapp.com/windows

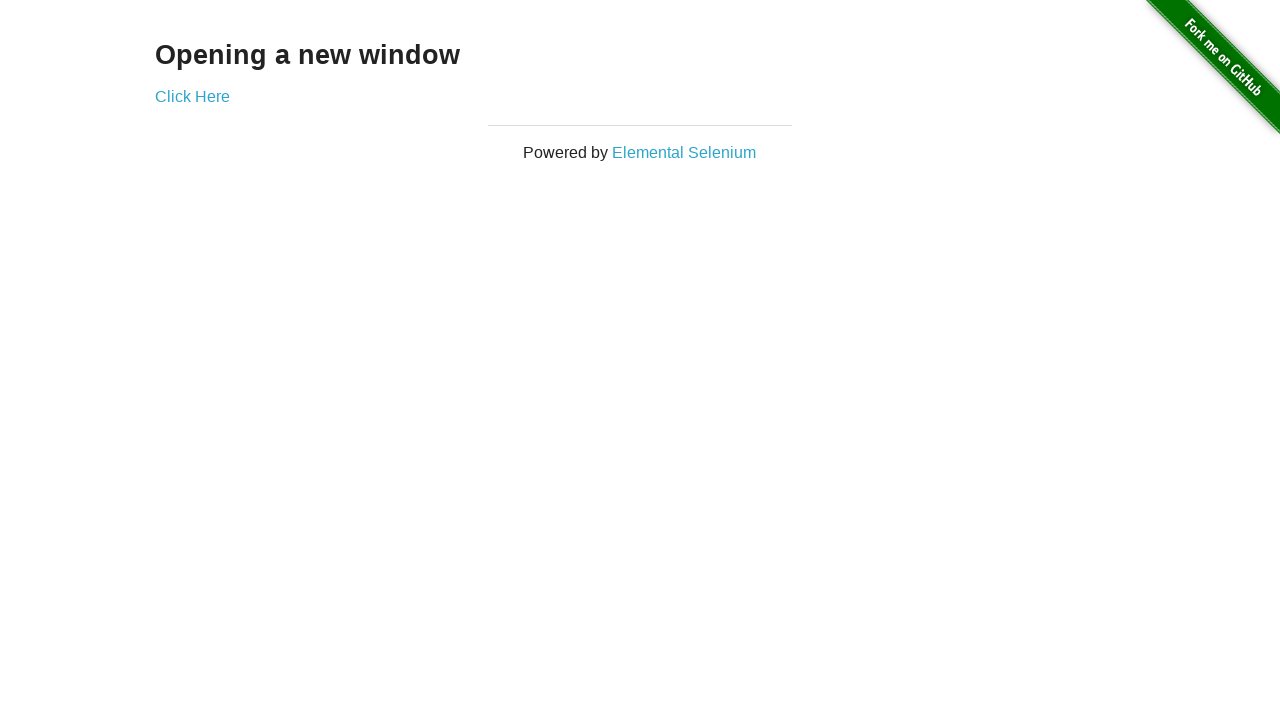

Clicked 'Click Here' link to open new window at (192, 96) on text=Click Here
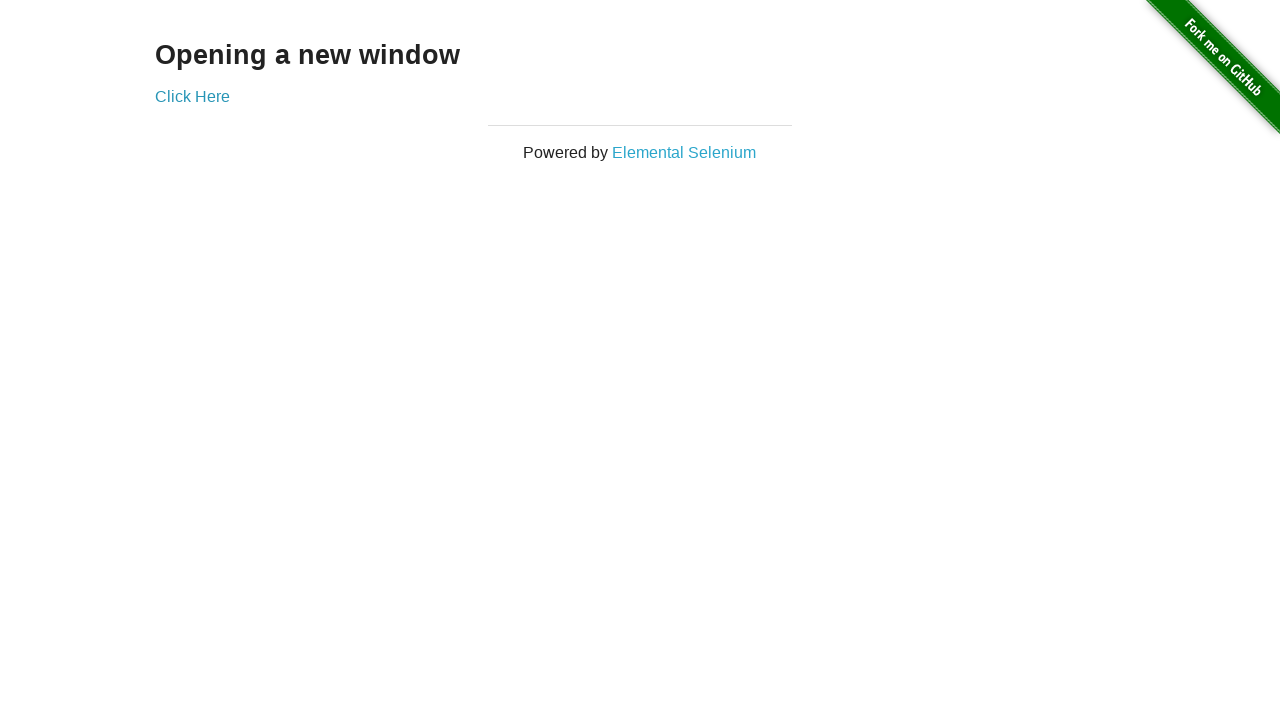

New window opened and captured
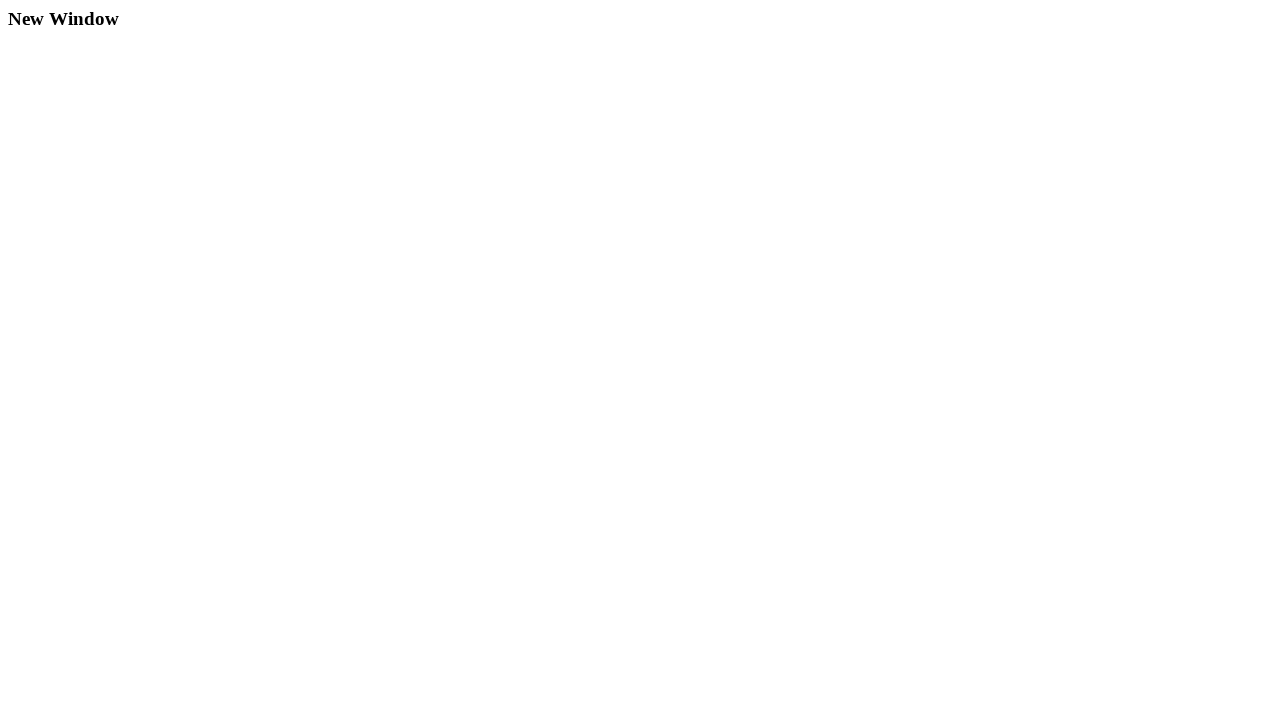

Waited for heading element to load in new window
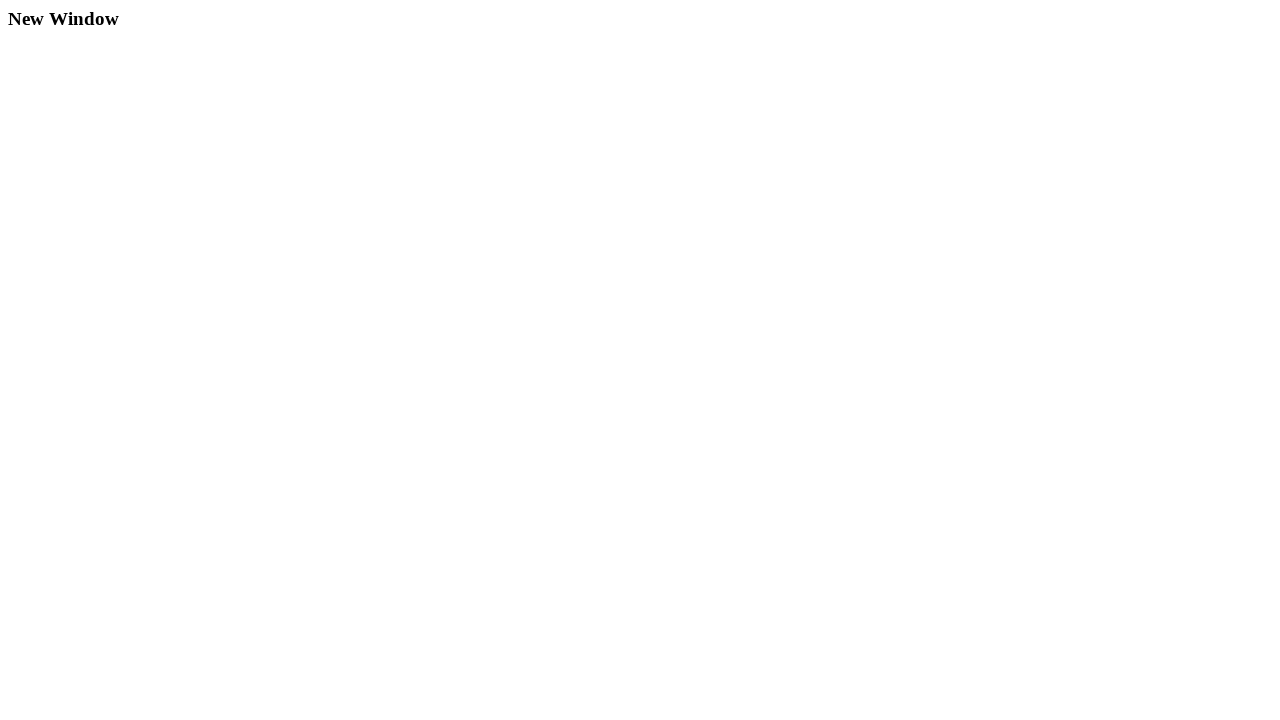

Read heading text from new window: 'New Window'
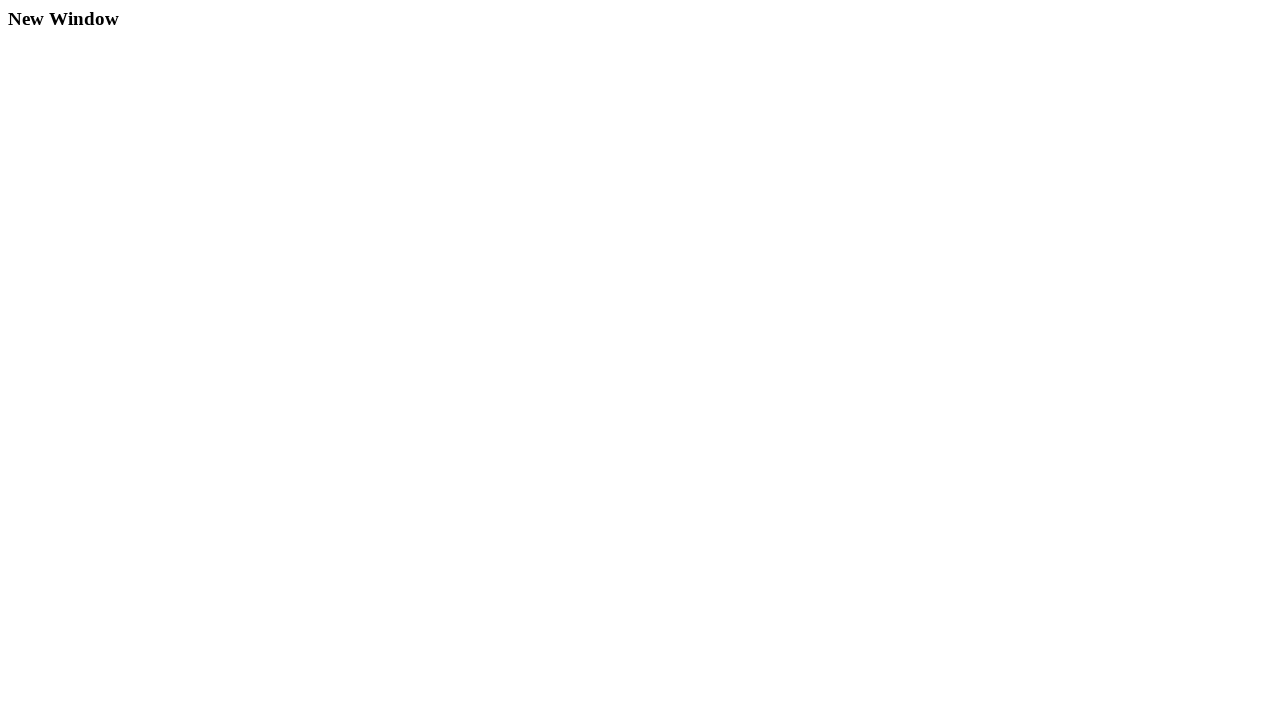

Closed new window and switched back to original page
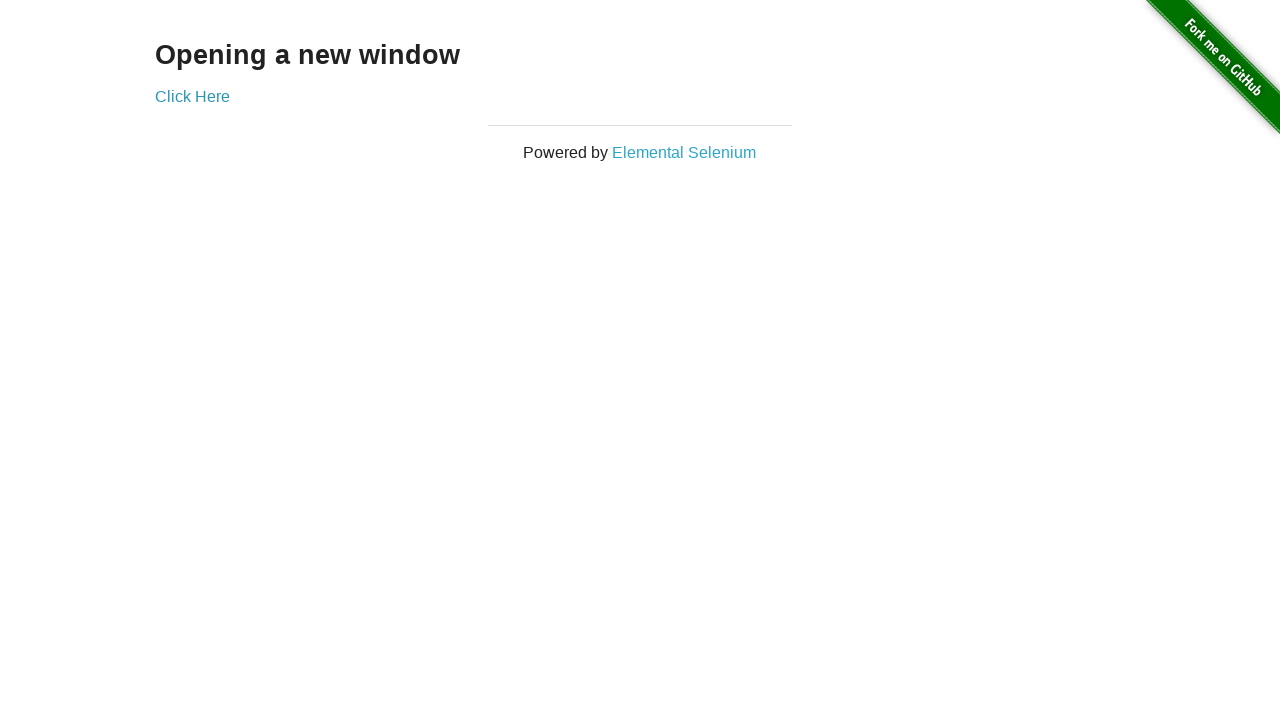

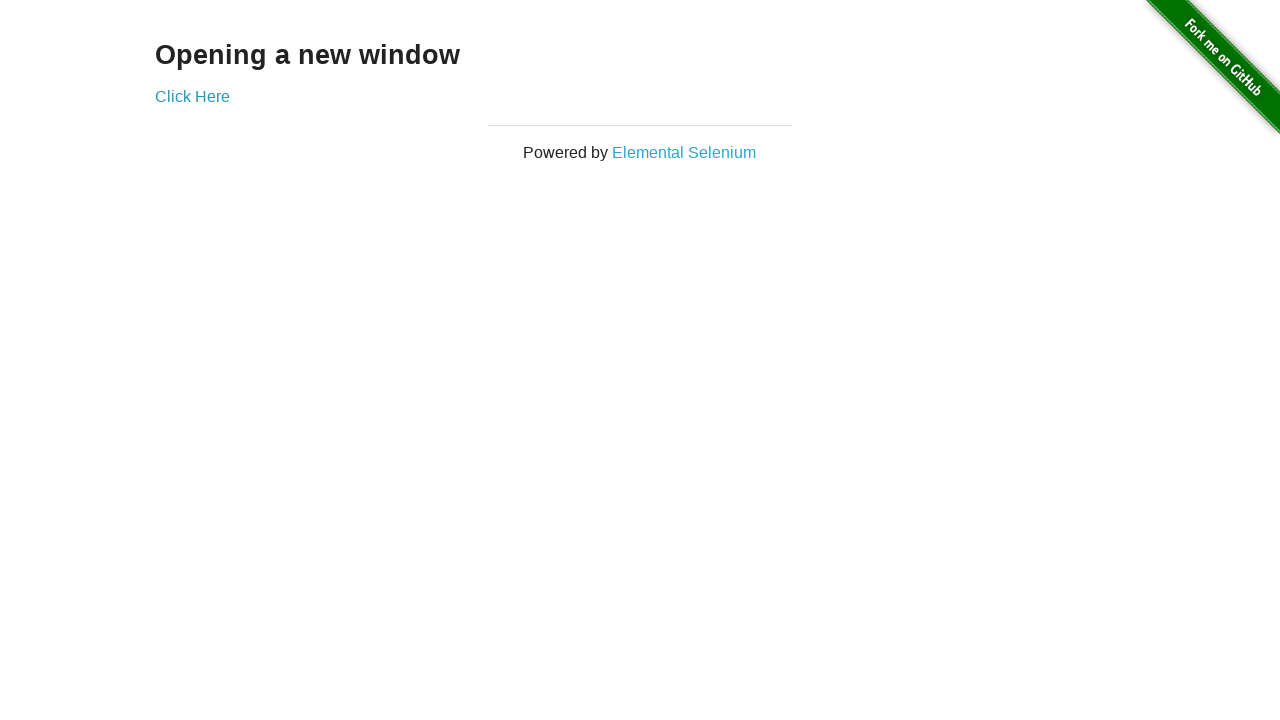